Tests dynamic content loading by clicking a button and verifying the text that appears after a delay

Starting URL: https://testeroprogramowania.github.io/selenium/wait2.html

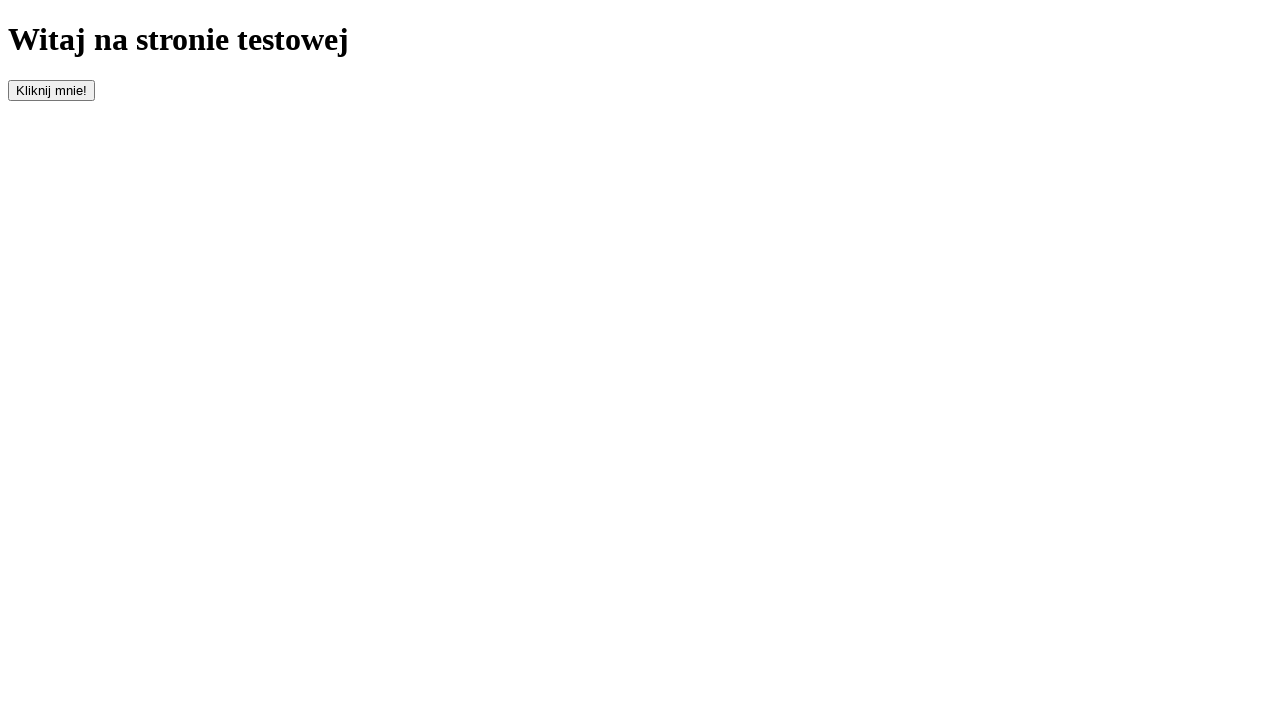

Clicked the button with id 'clickOnMe' to trigger dynamic content at (52, 90) on #clickOnMe
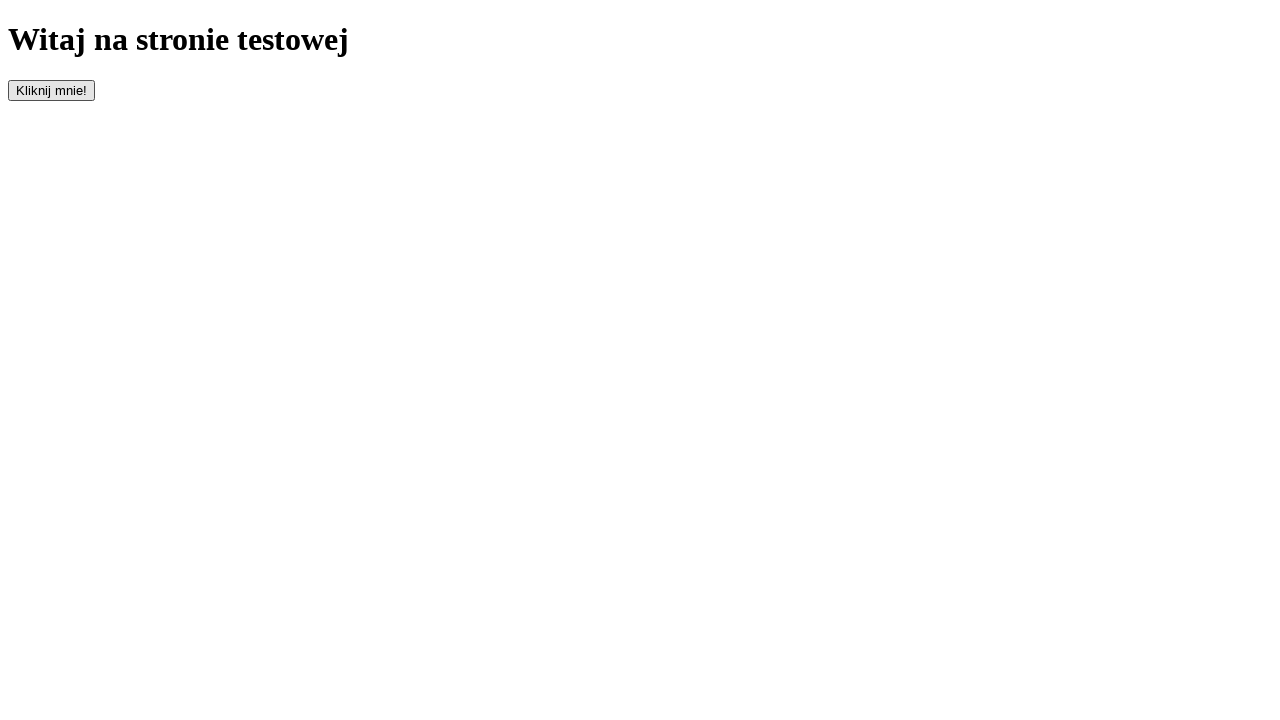

Waited for paragraph element to appear after delay
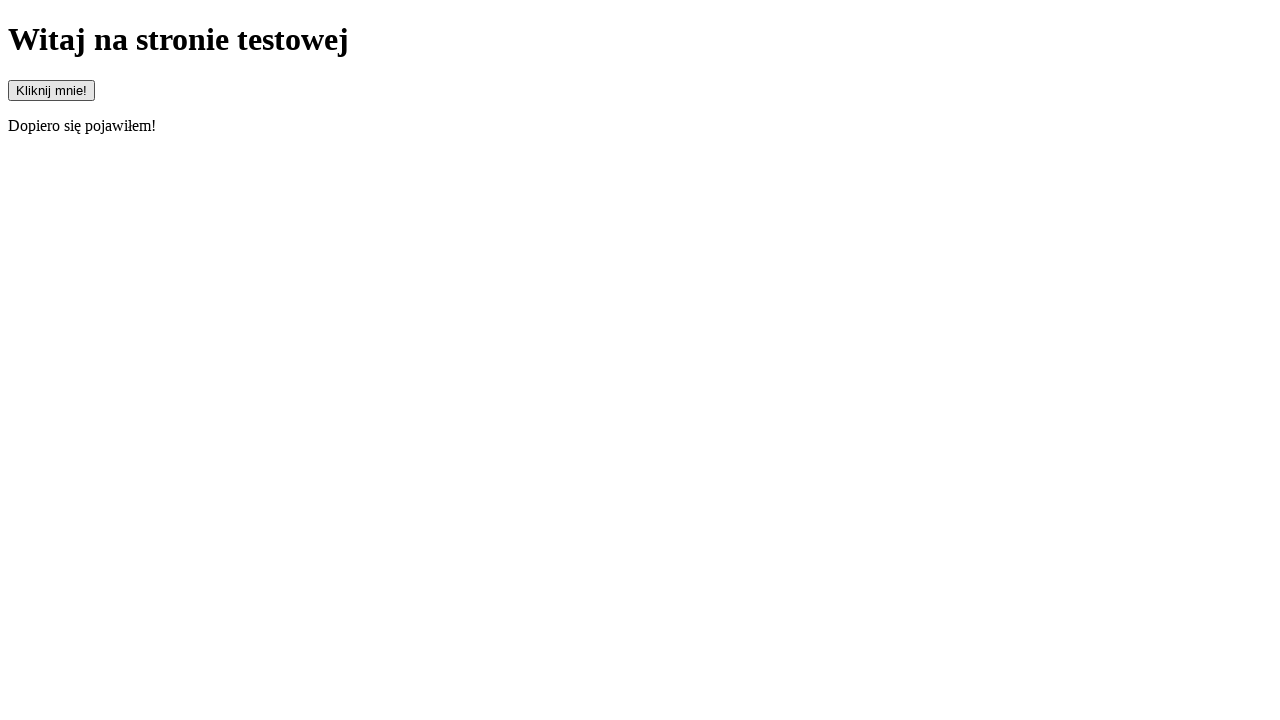

Verified that the paragraph text is 'Dopiero się pojawiłem!'
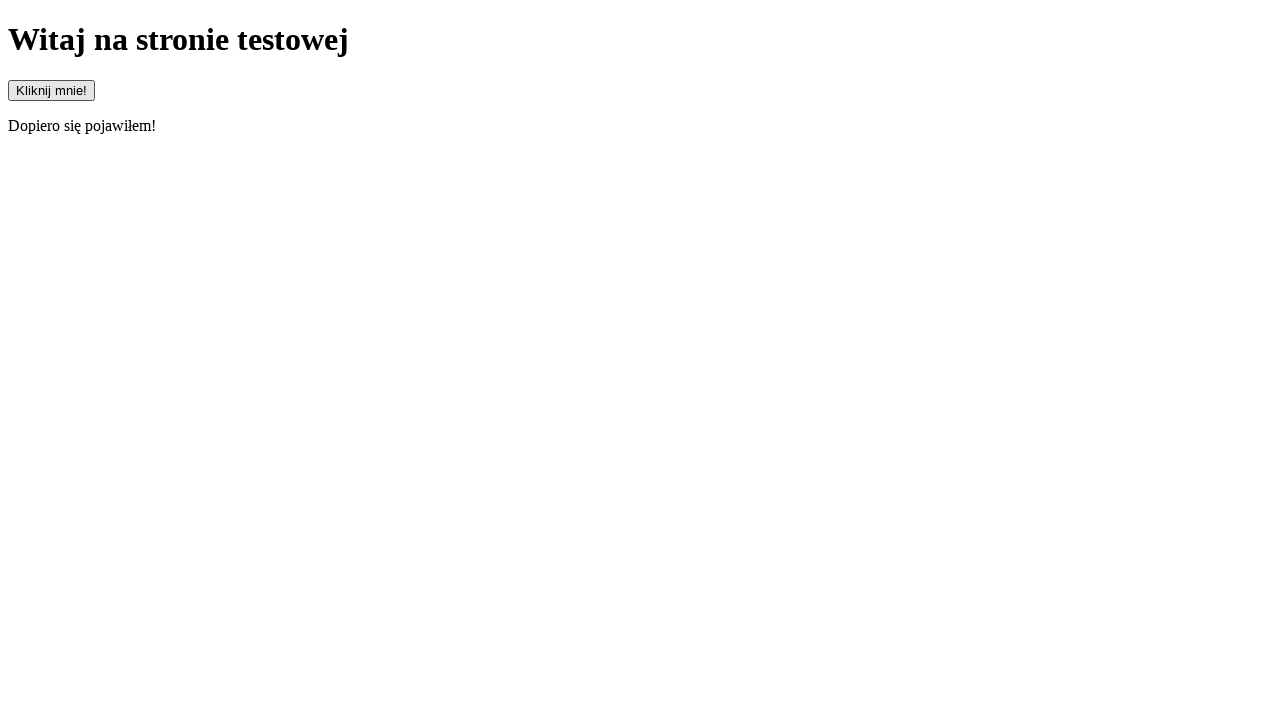

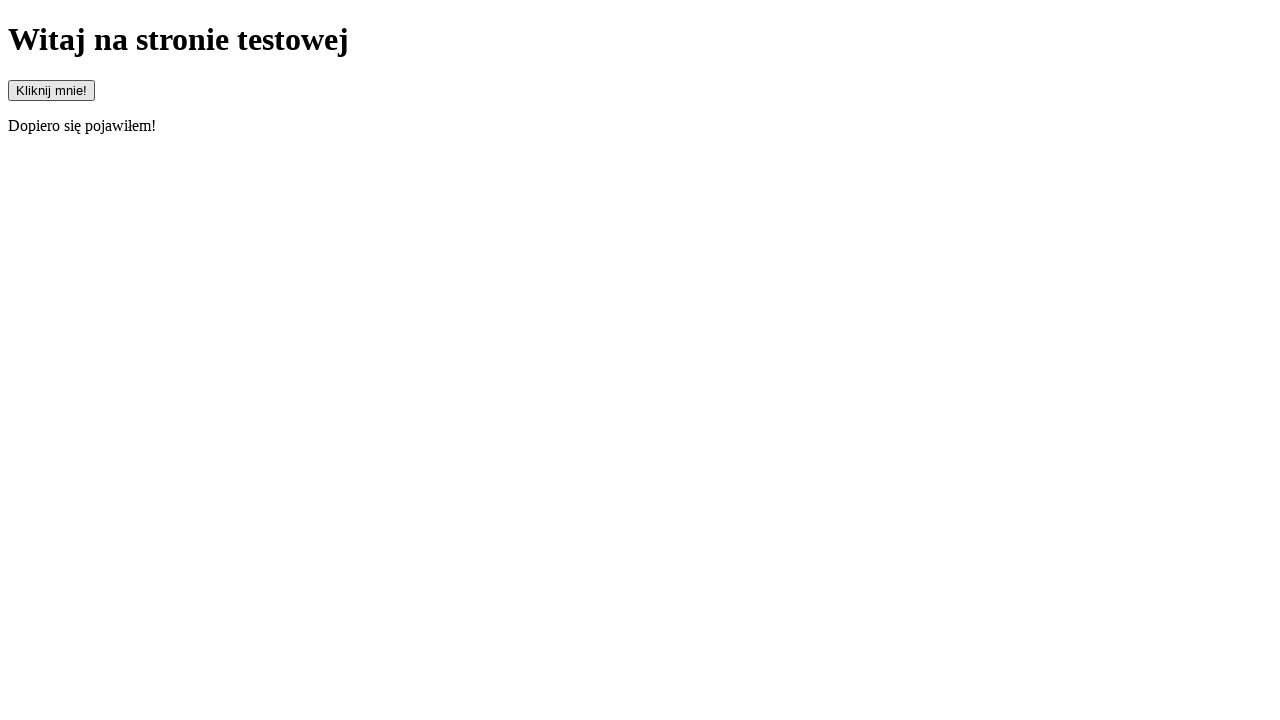